Tests checkbox interaction and auto-suggestive dropdown functionality by clicking a checkbox and selecting an option from an autocomplete dropdown after typing a search term

Starting URL: https://rahulshettyacademy.com/dropdownsPractise/

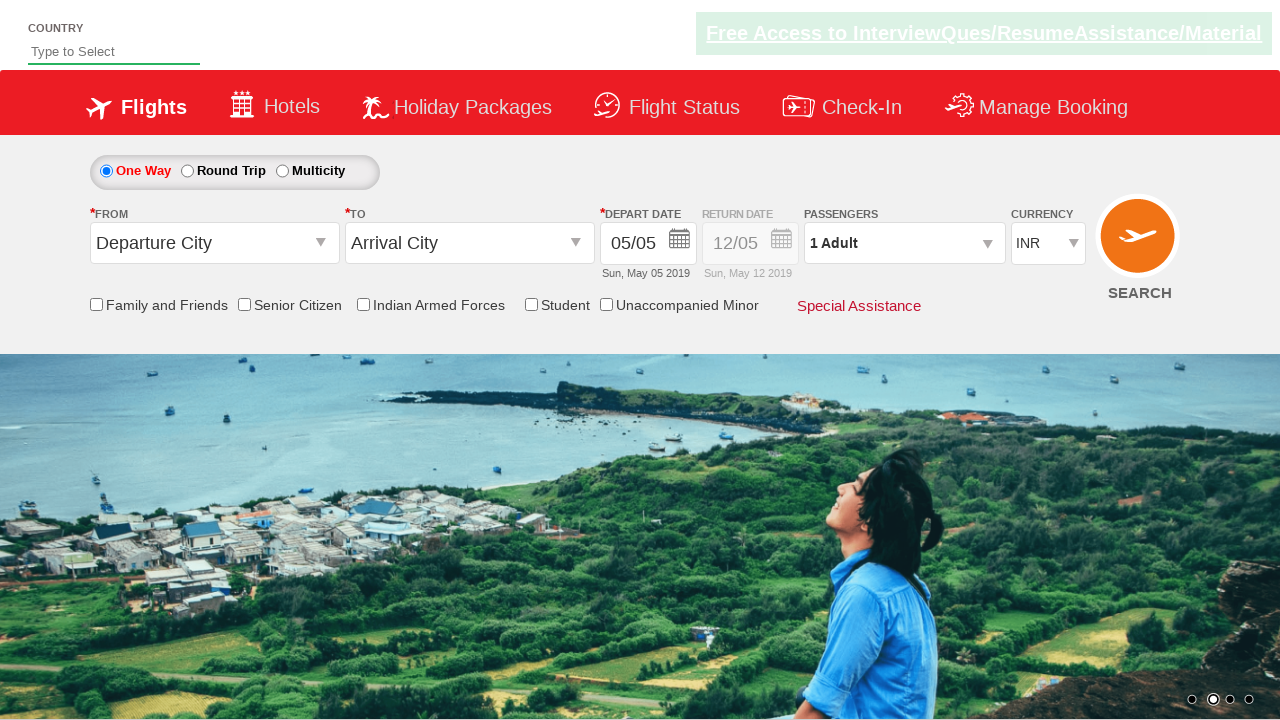

Clicked 'Friends and Family' checkbox at (96, 304) on input[id*='friendsandfamily']
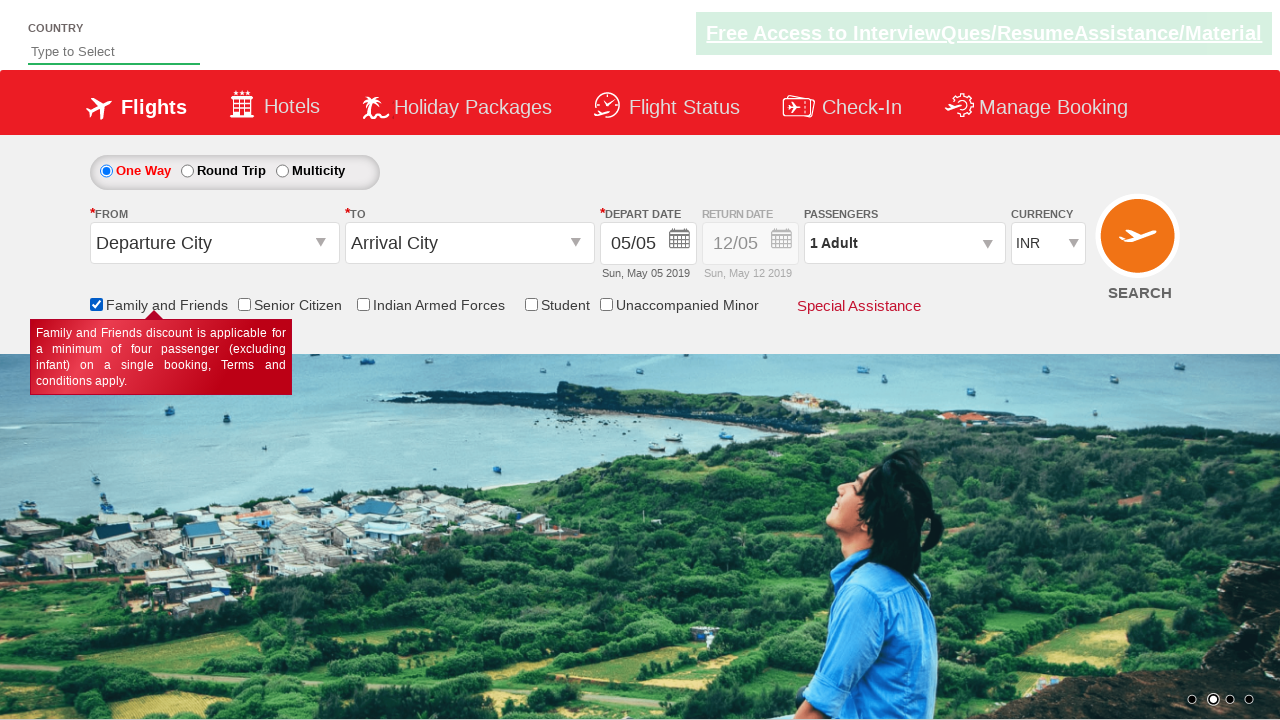

Typed 'br' in the auto-suggest input field on #autosuggest
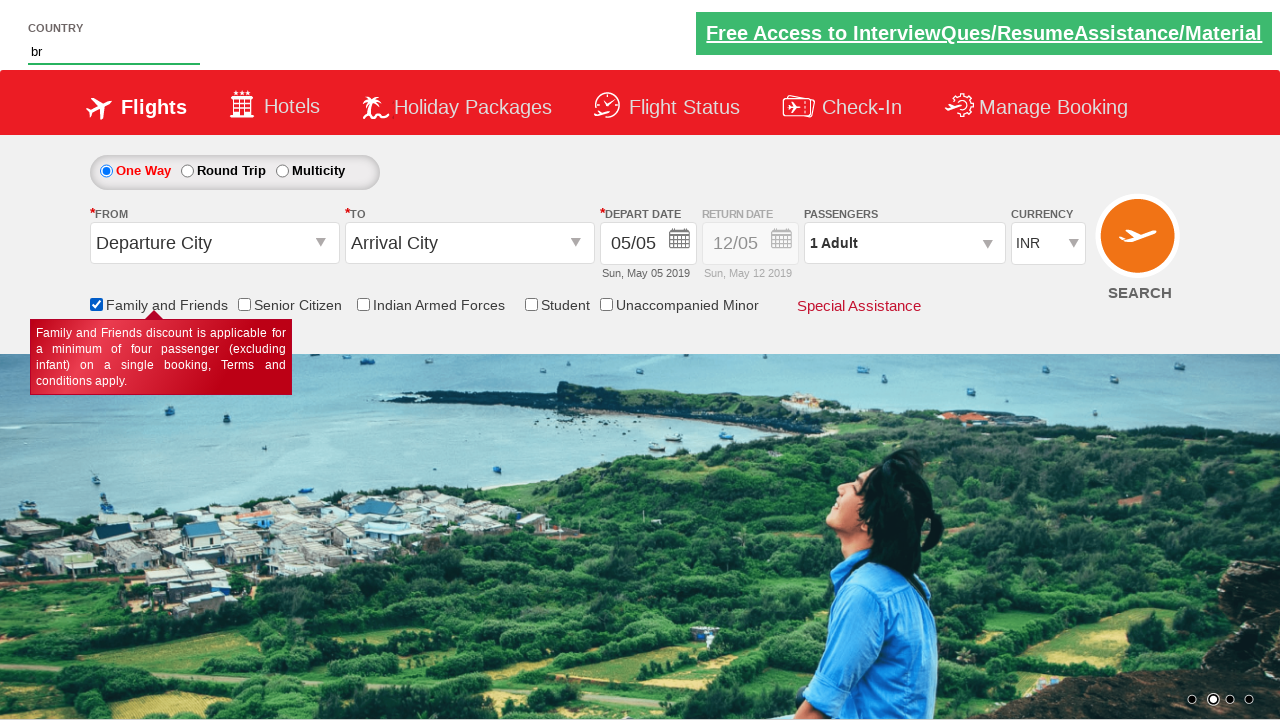

Auto-suggest dropdown options loaded
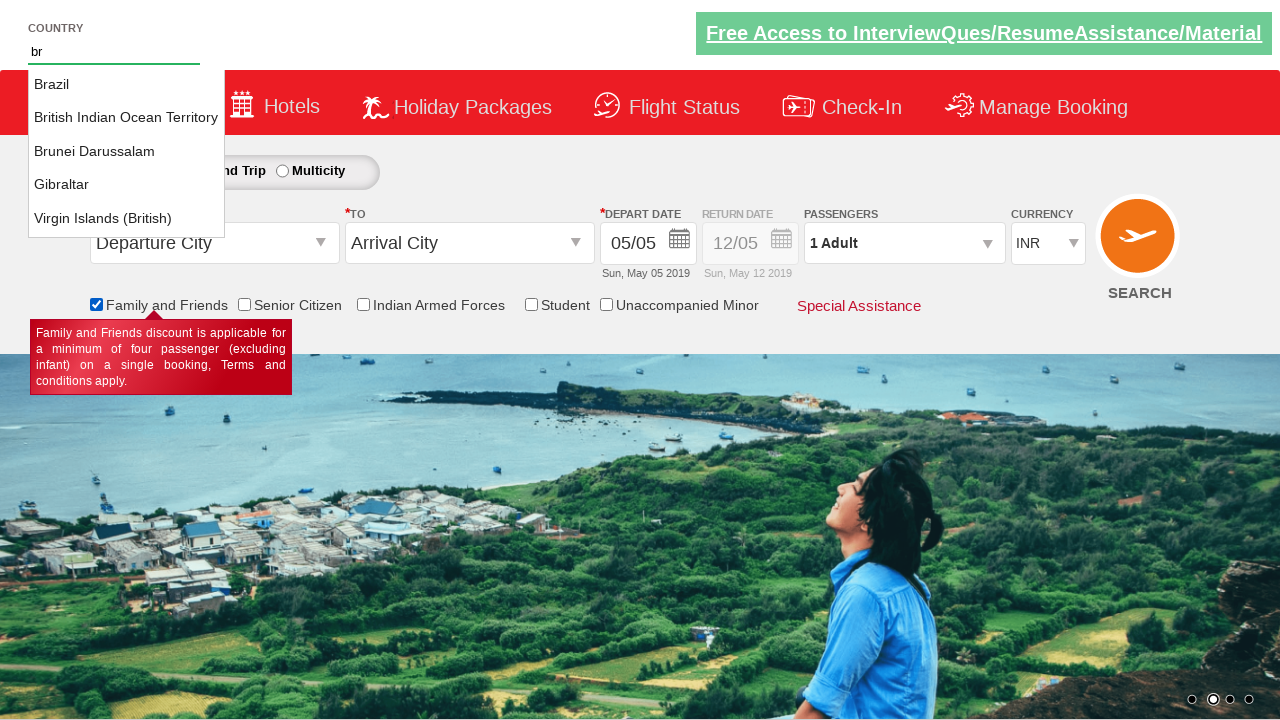

Selected 'Gibraltar' from the auto-suggest dropdown at (126, 185) on li.ui-menu-item a >> nth=3
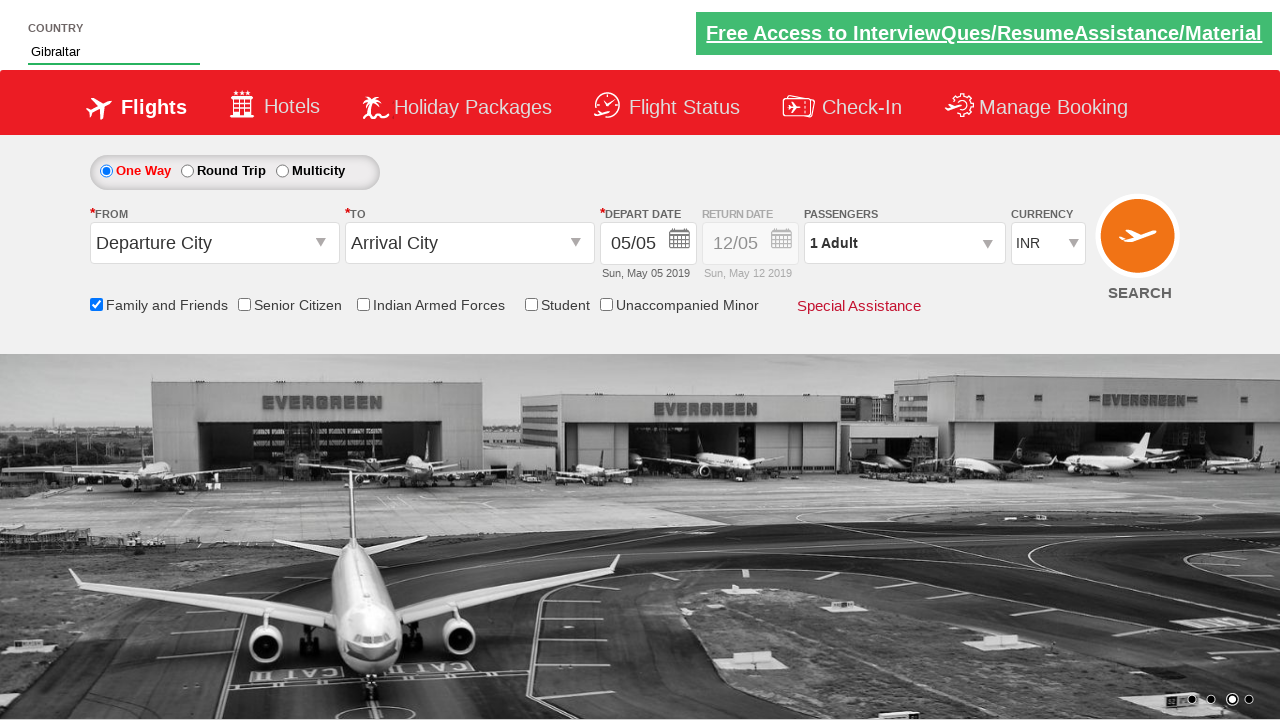

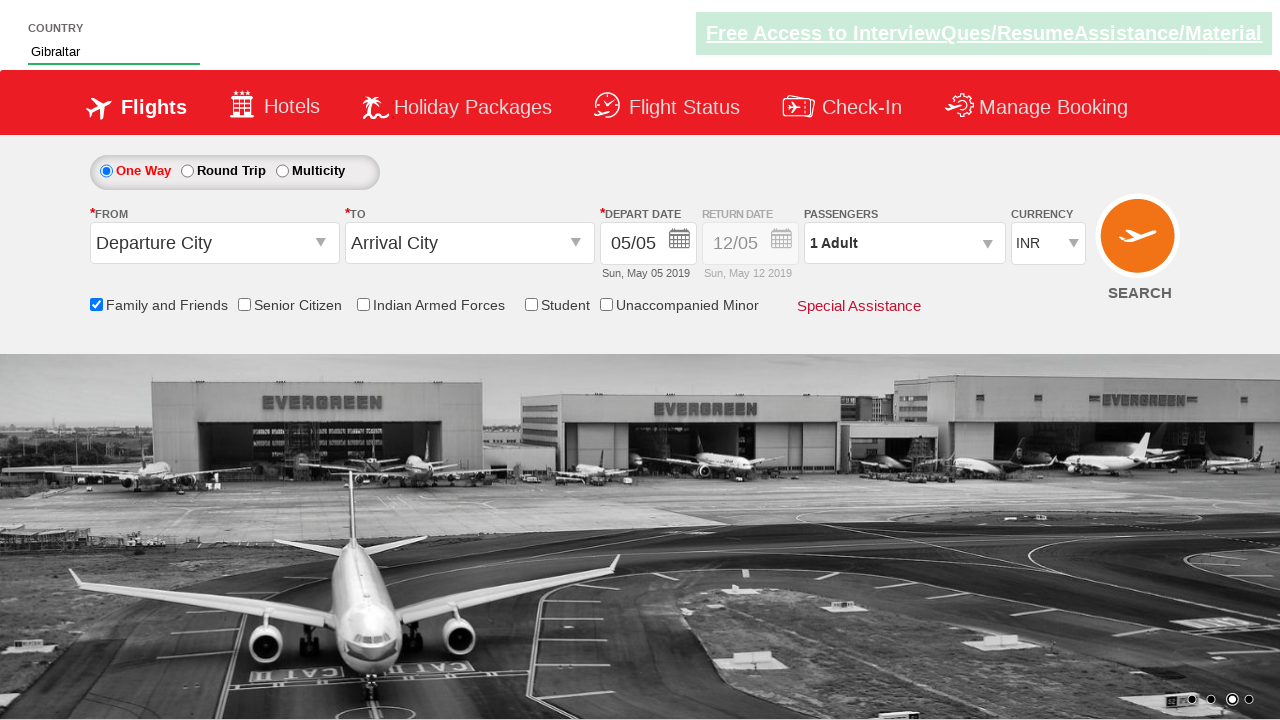